Tests adding todo items to a TodoMVC app by filling the input field and pressing Enter, then verifying the items appear in the list.

Starting URL: https://demo.playwright.dev/todomvc

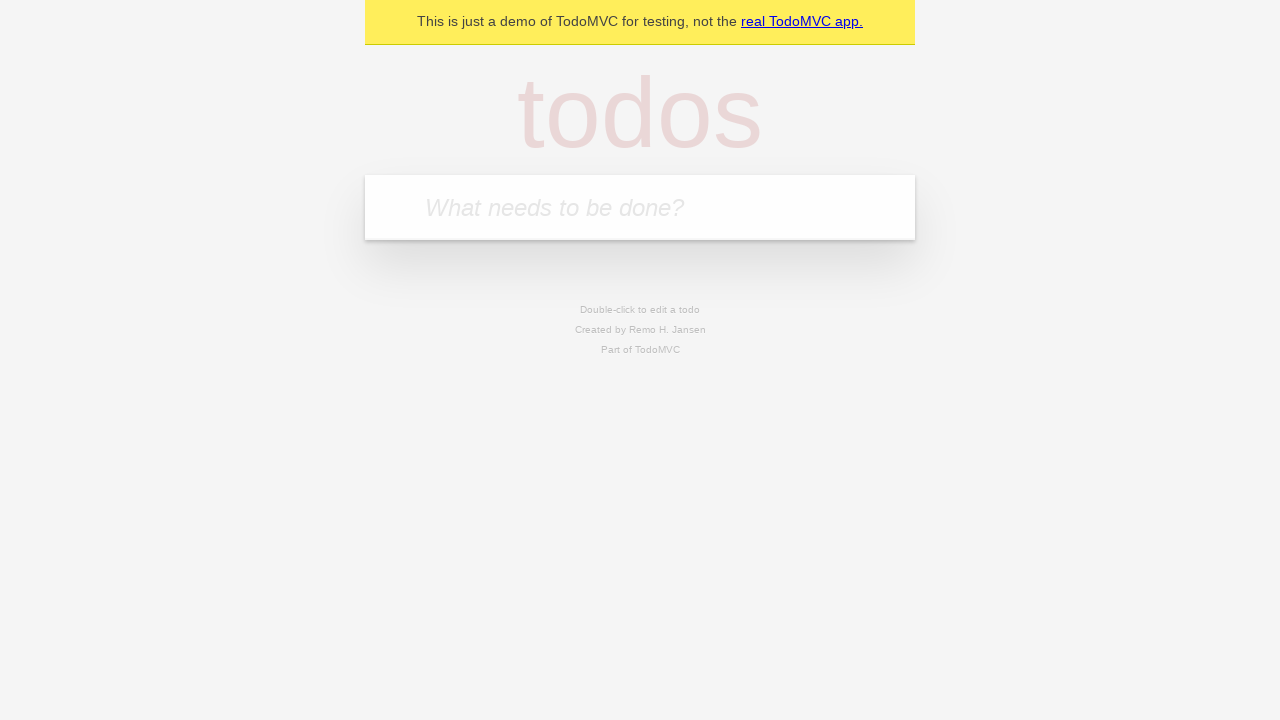

Filled todo input field with 'buy some cheese' on internal:attr=[placeholder="What needs to be done?"i]
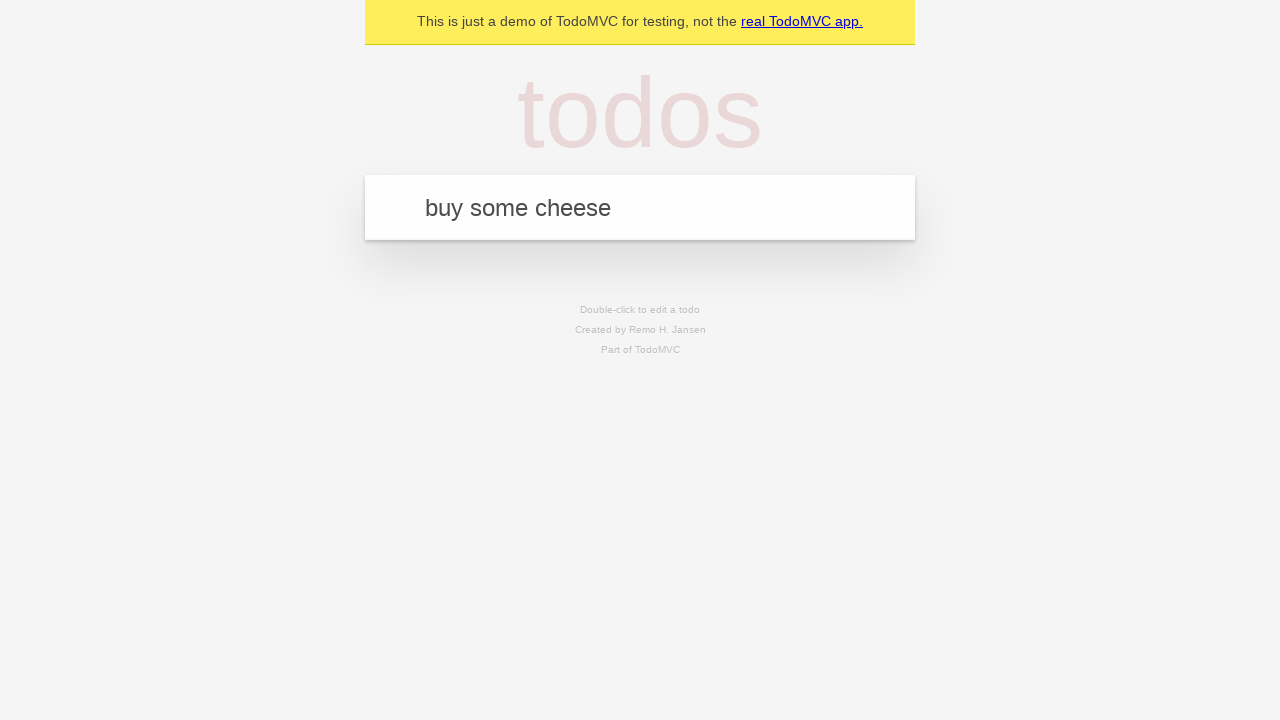

Pressed Enter to add first todo item on internal:attr=[placeholder="What needs to be done?"i]
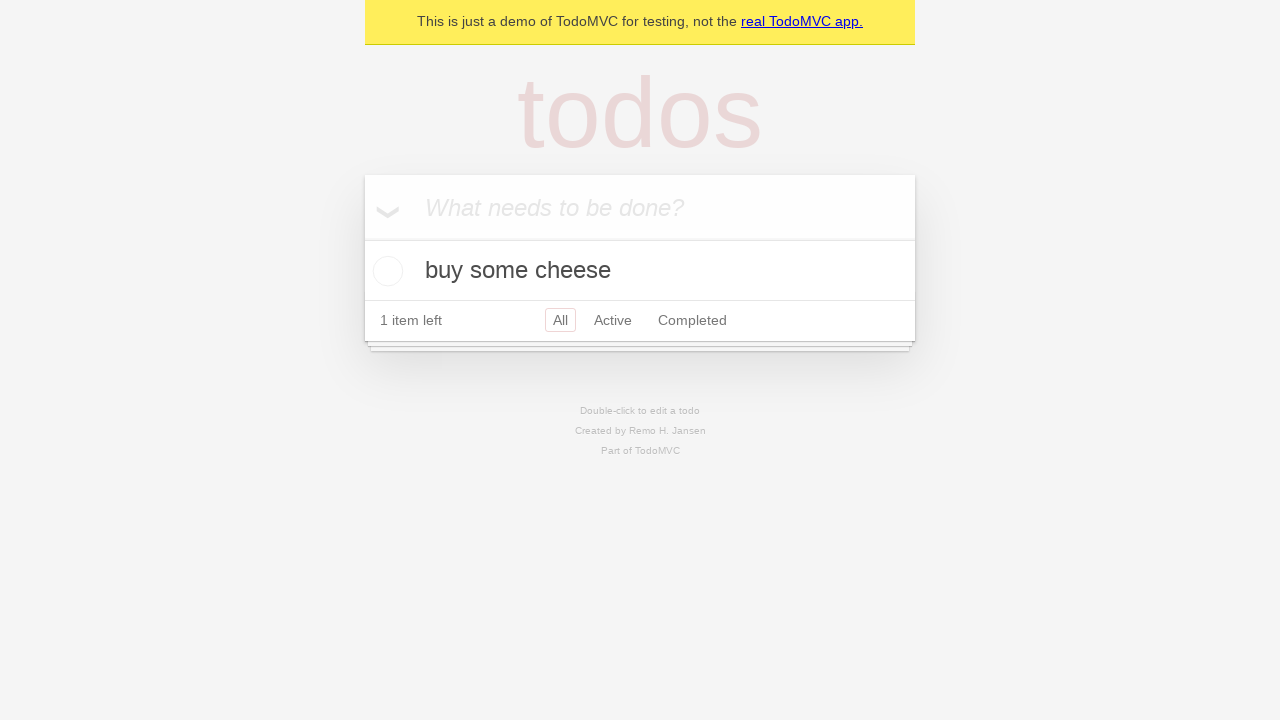

First todo item appeared in the list
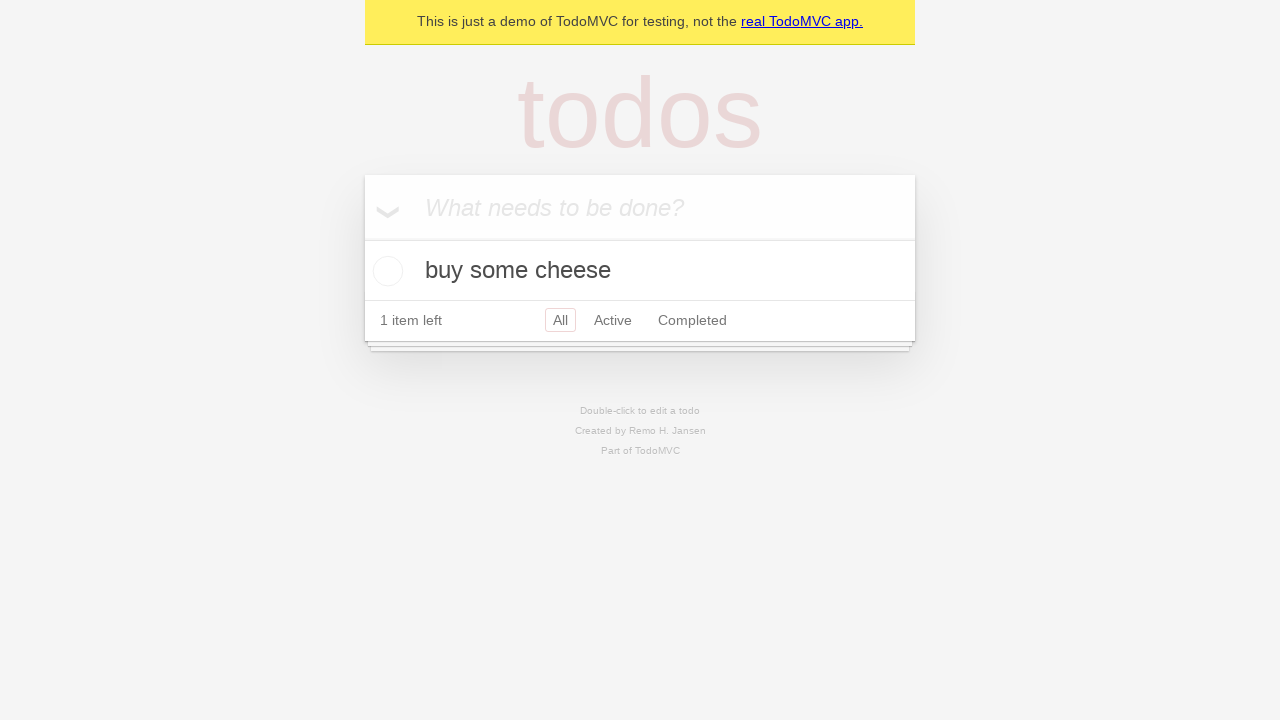

Filled todo input field with 'feed the cat' on internal:attr=[placeholder="What needs to be done?"i]
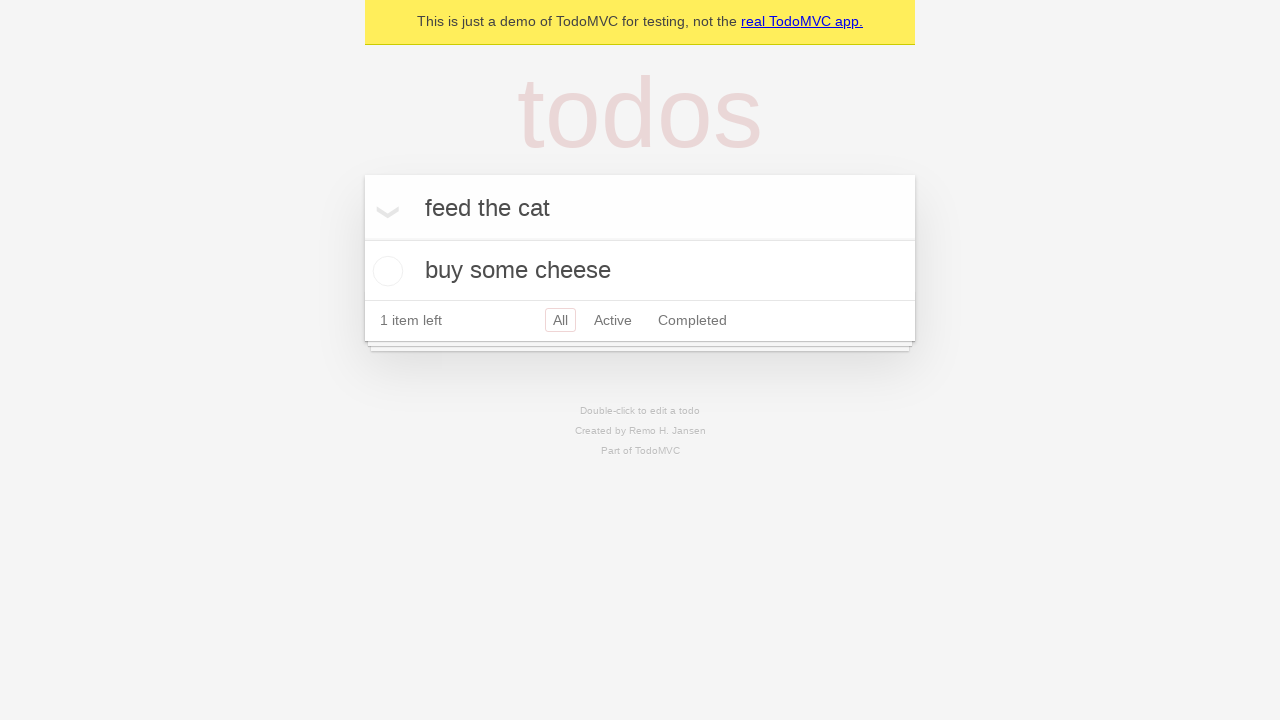

Pressed Enter to add second todo item on internal:attr=[placeholder="What needs to be done?"i]
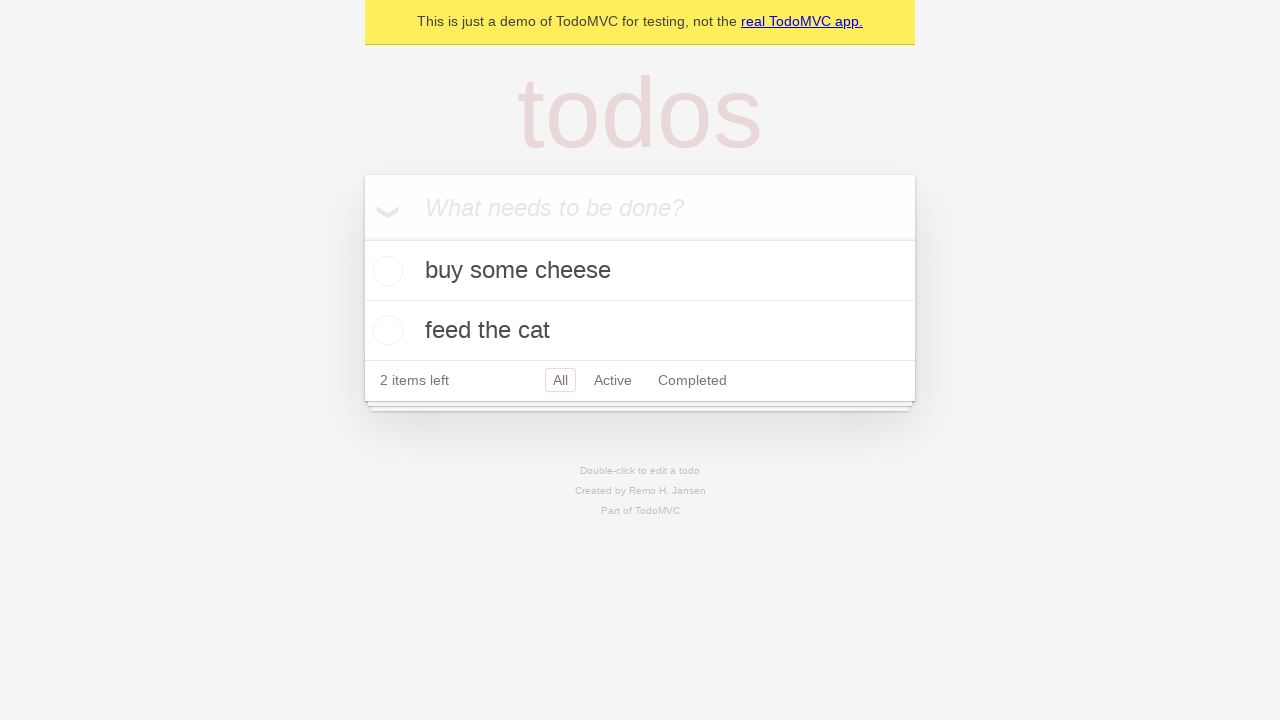

Both todo items are now visible in the list
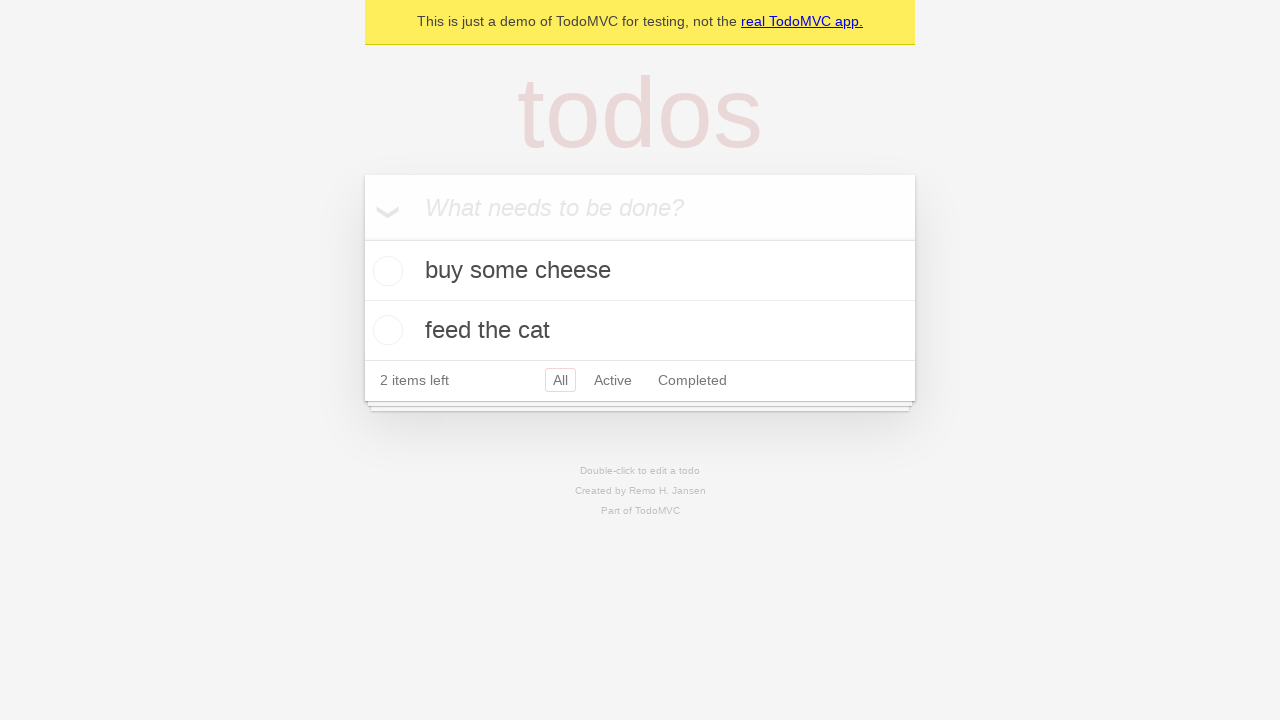

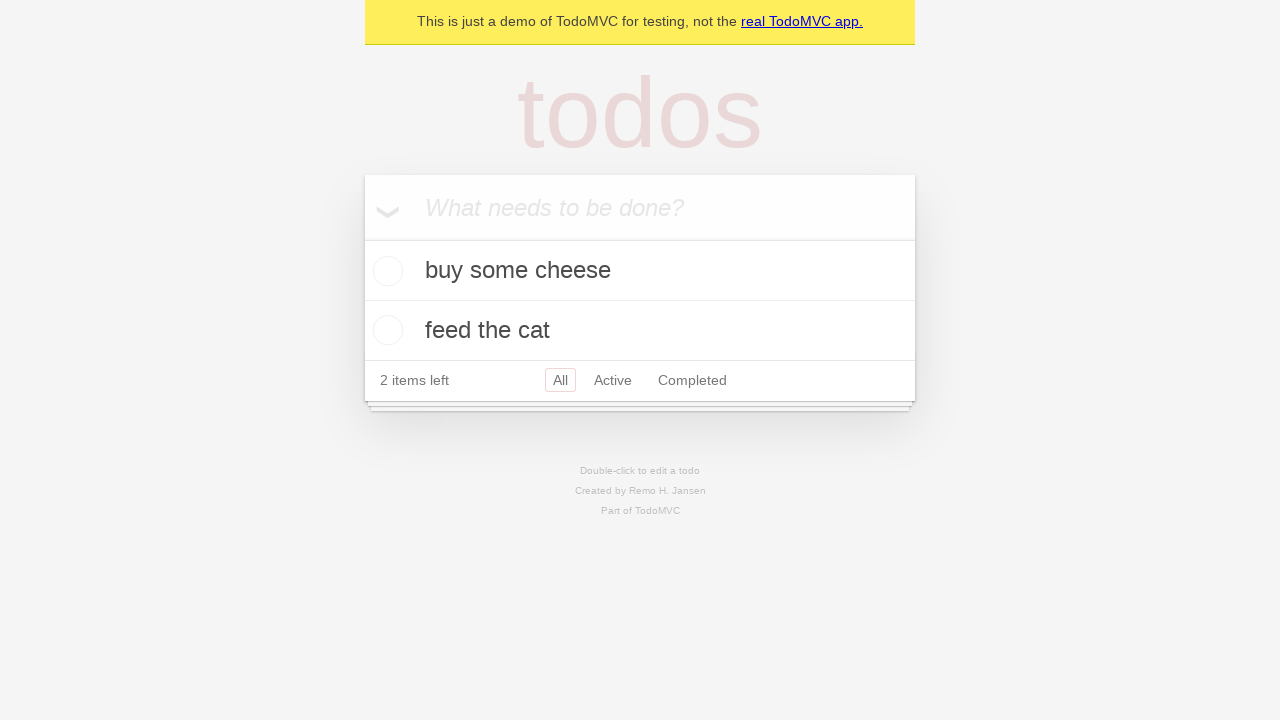